Tests page loading by navigating to AJIO website and performing window maximize/minimize operations to verify the page loads within timeout constraints

Starting URL: https://www.ajio.com/

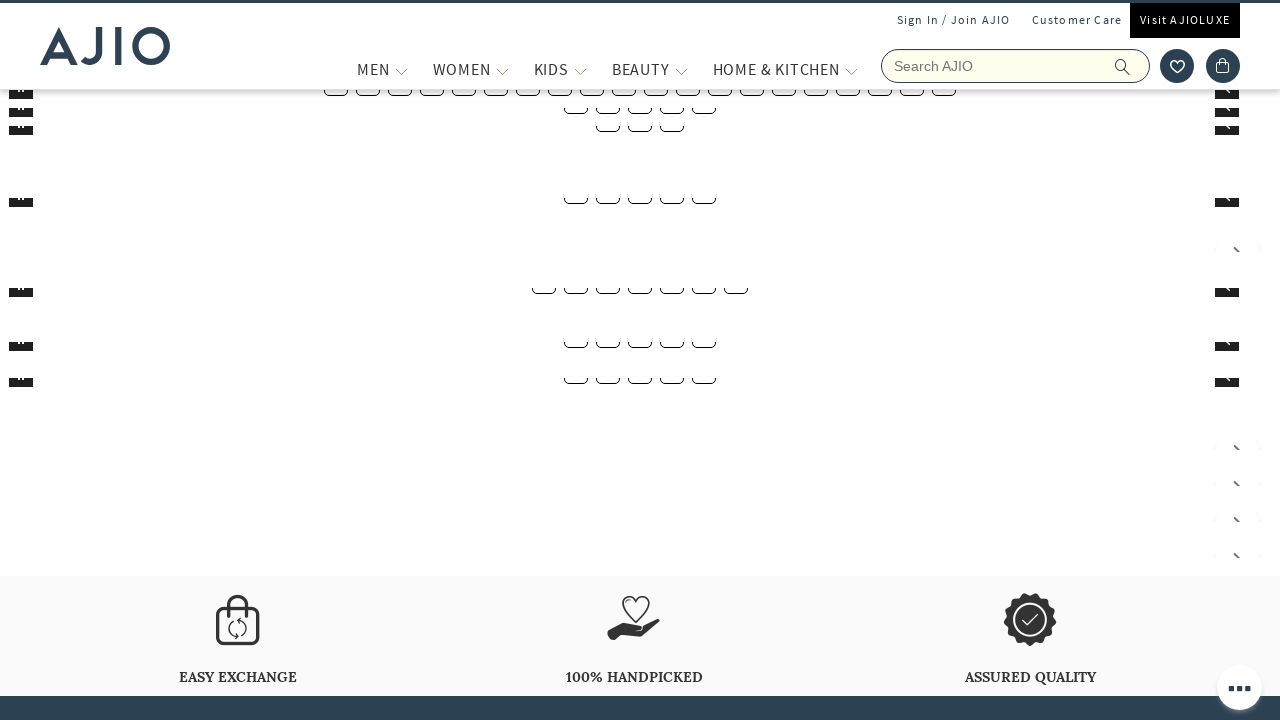

Navigated to AJIO website (https://www.ajio.com/)
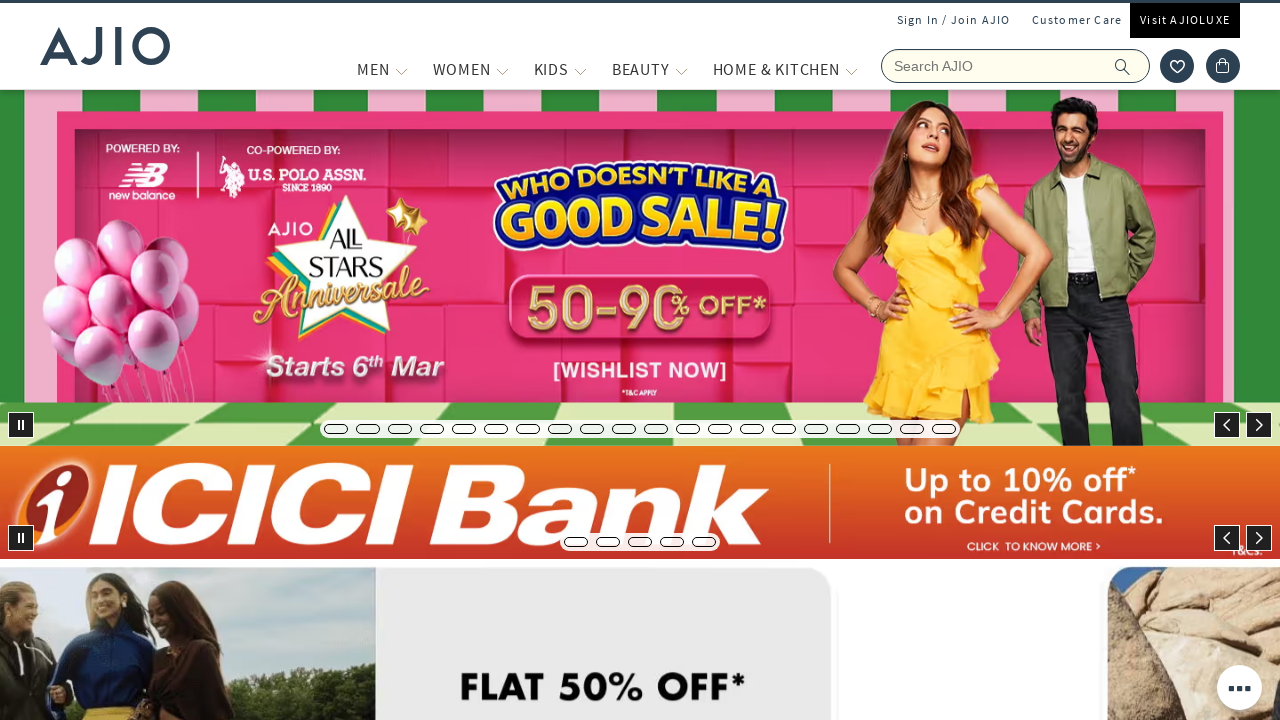

Maximized browser window to 1920x1080
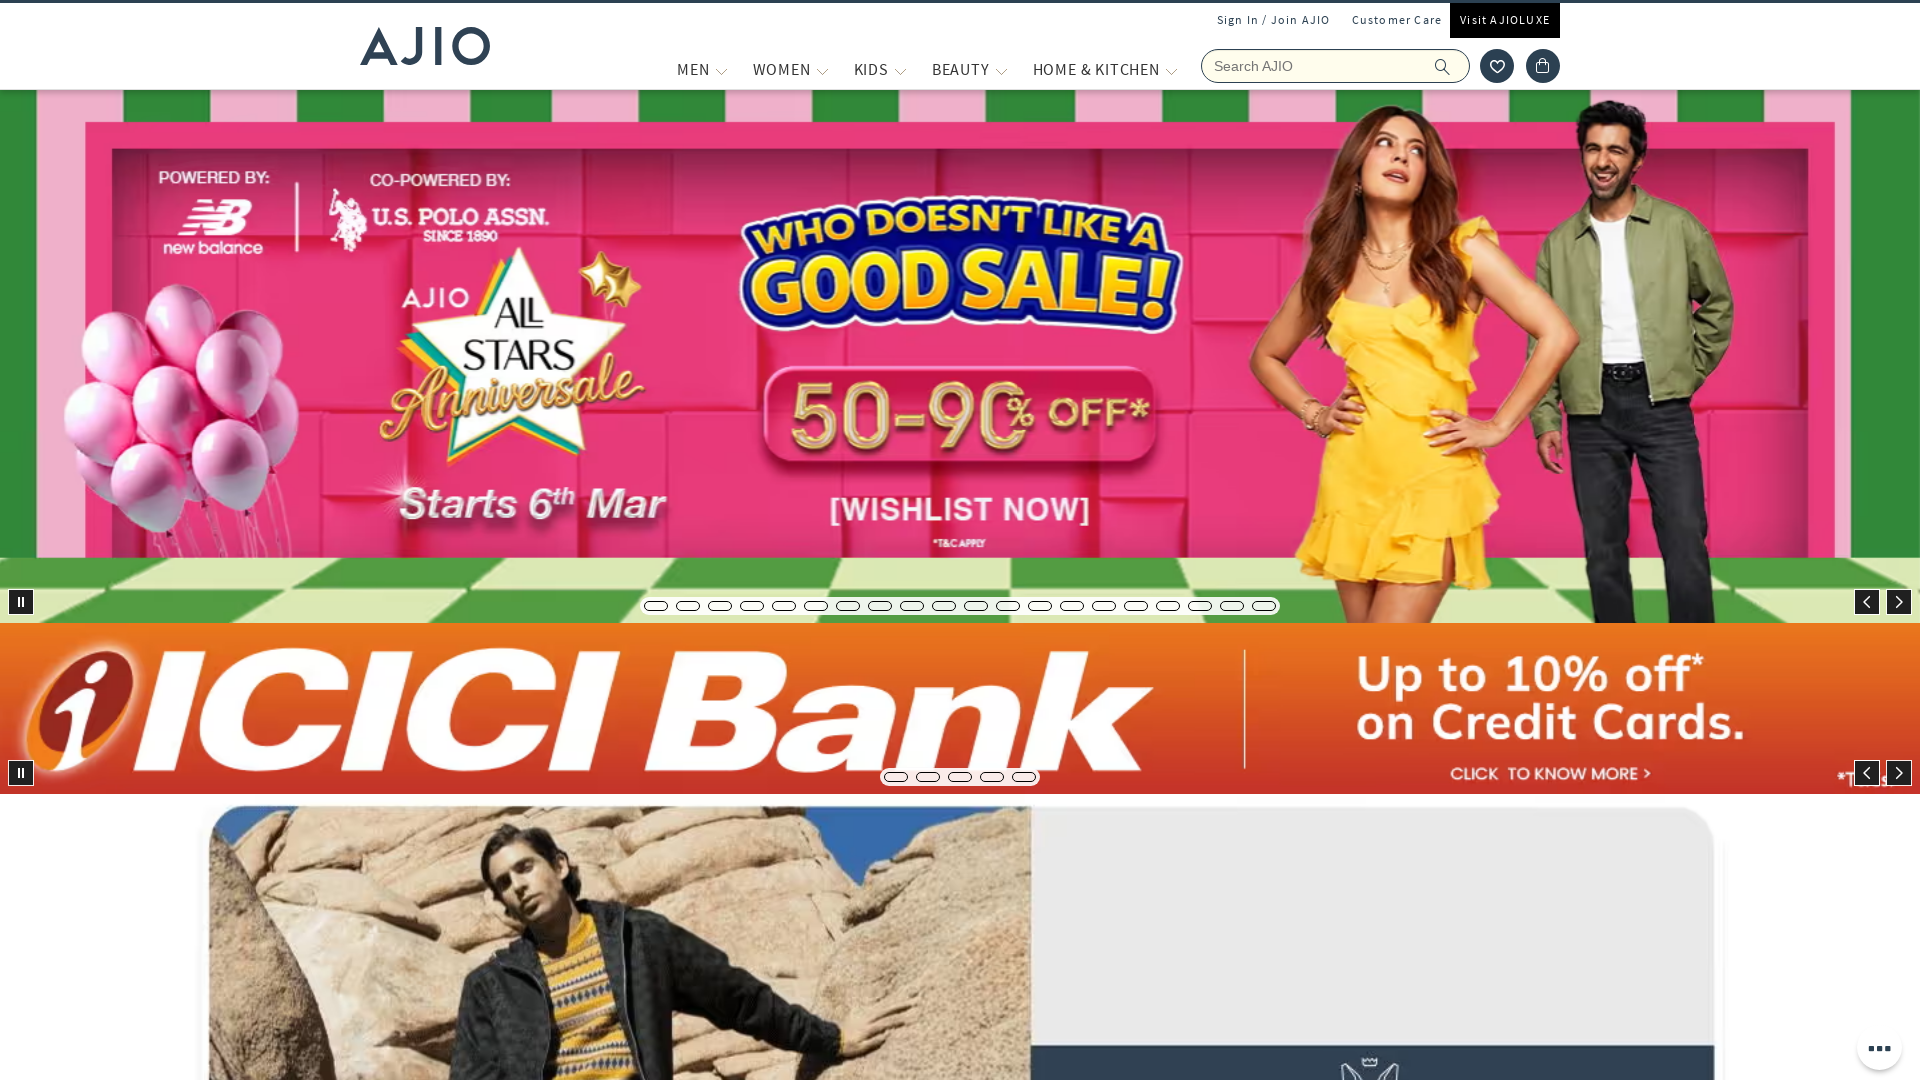

Page fully loaded and ready
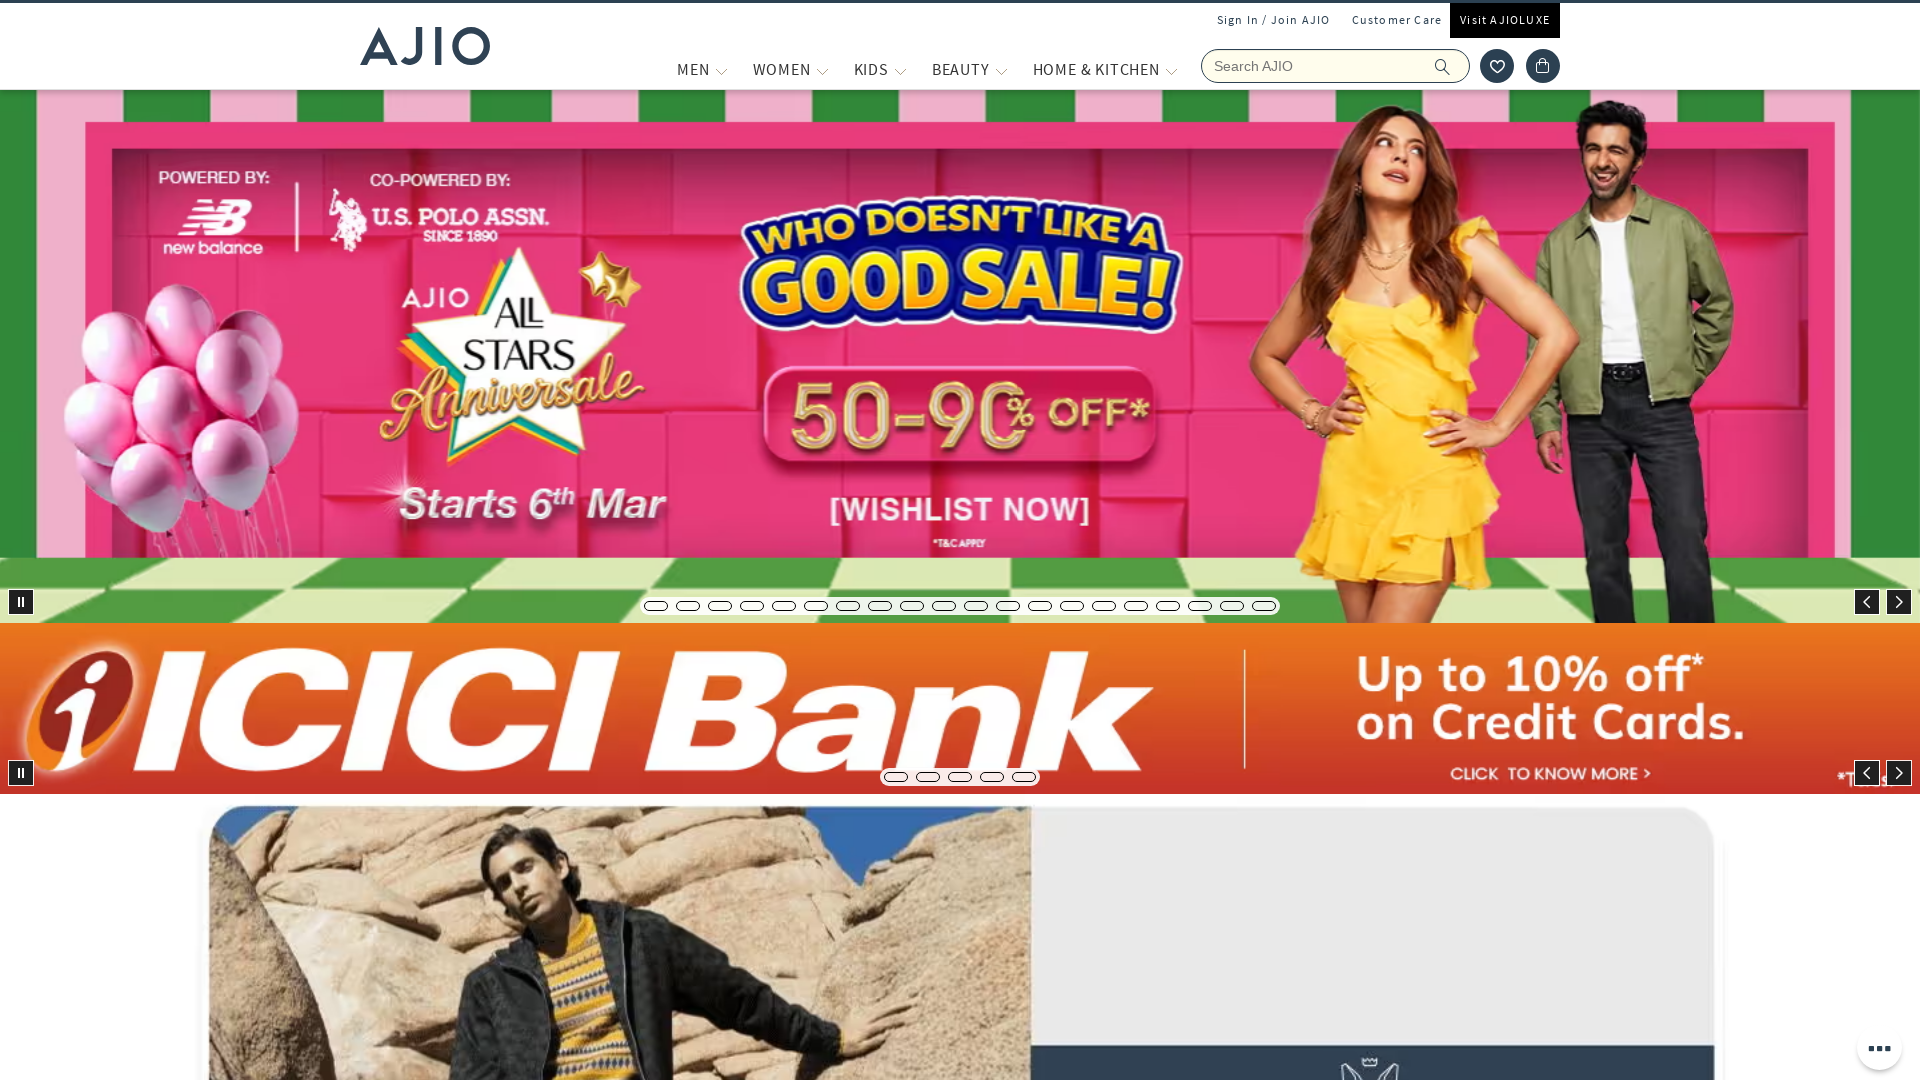

Minimized browser window to 800x600
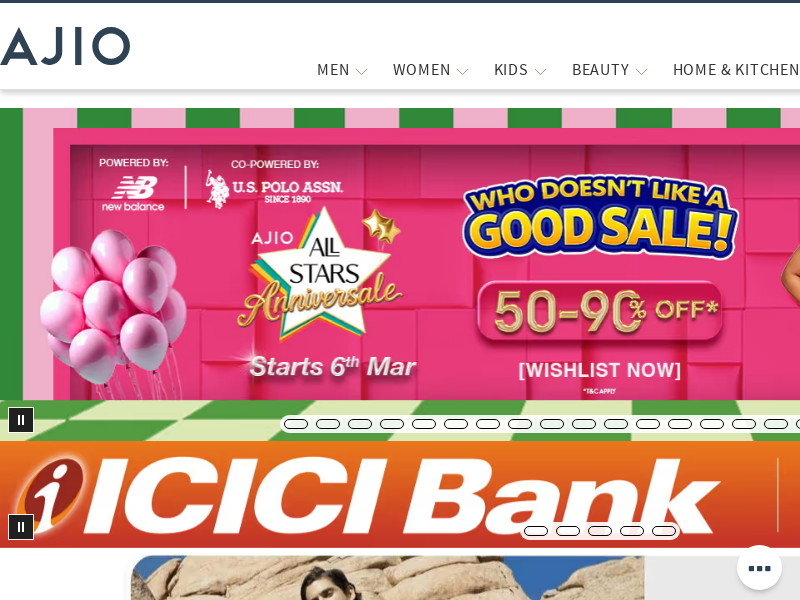

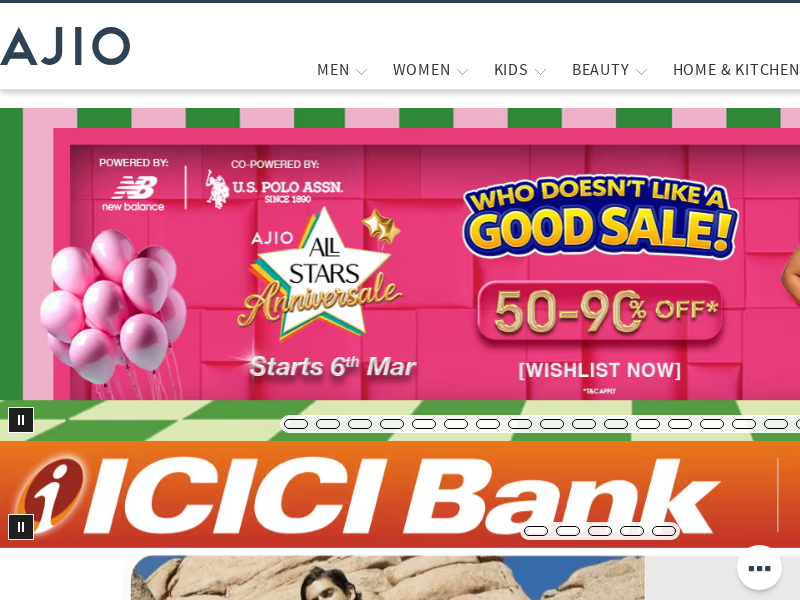